Tests JavaScript prompt alert functionality by clicking a button to trigger a prompt, entering text into the prompt, and accepting it

Starting URL: https://the-internet.herokuapp.com/javascript_alerts

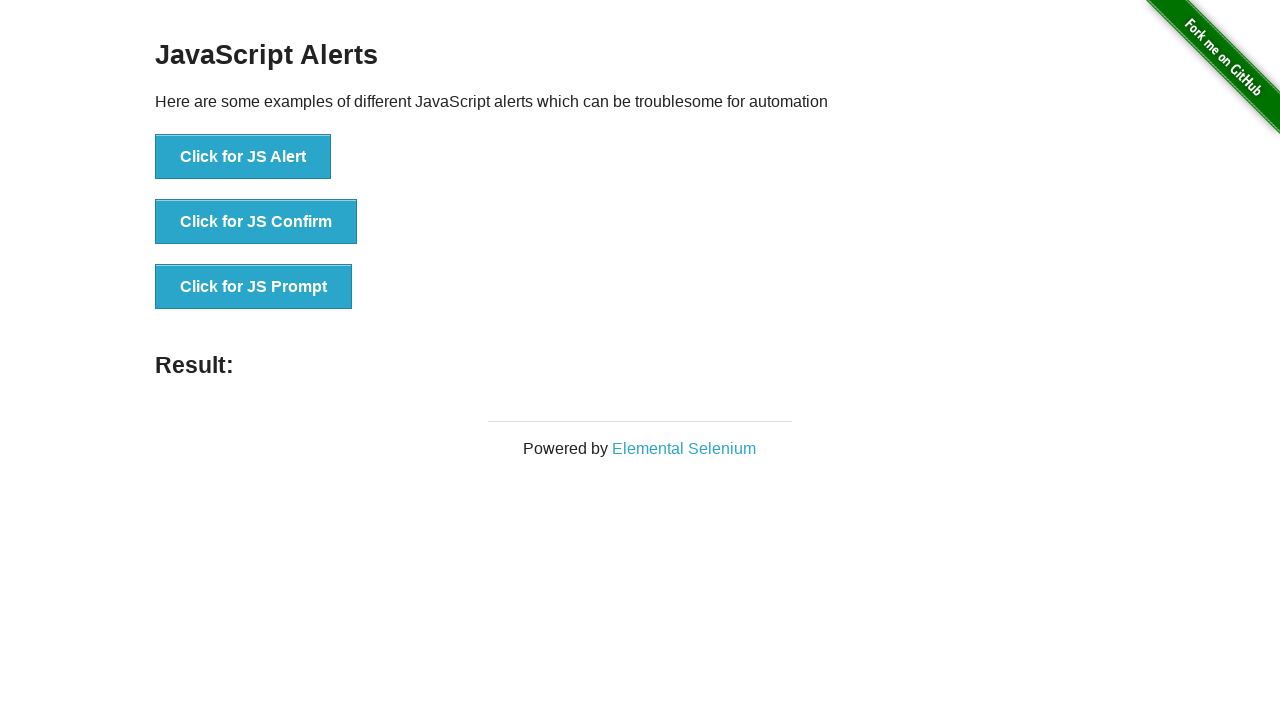

Clicked 'Click for JS Prompt' button to trigger JavaScript prompt alert at (254, 287) on xpath=//button[text()='Click for JS Prompt']
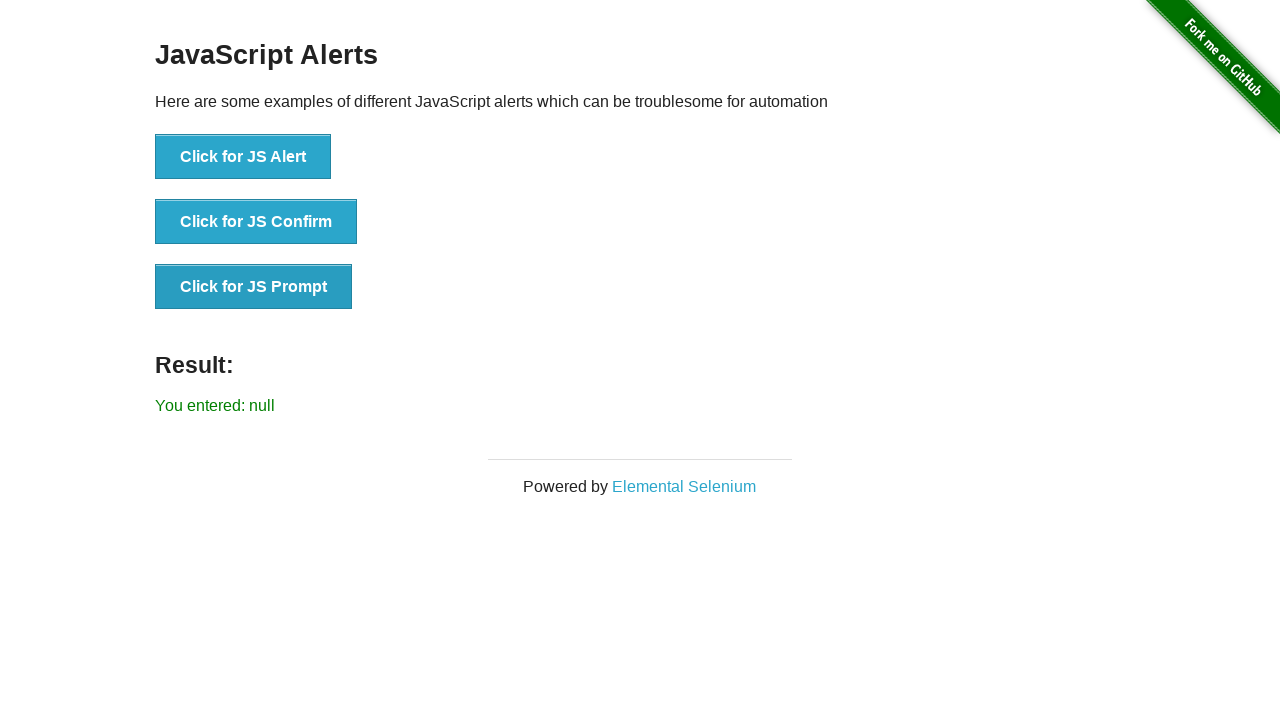

Set up dialog handler to accept prompt with text 'Jennifer'
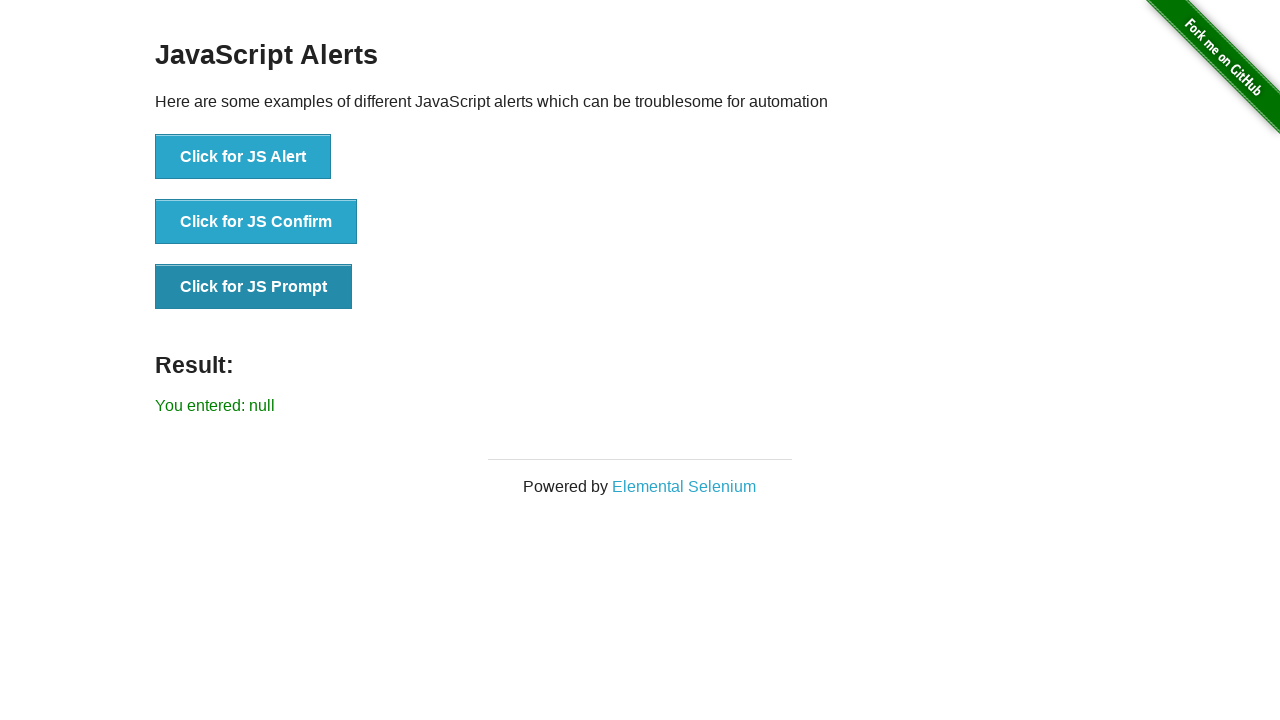

Re-clicked 'Click for JS Prompt' button to trigger dialog with handler active at (254, 287) on xpath=//button[text()='Click for JS Prompt']
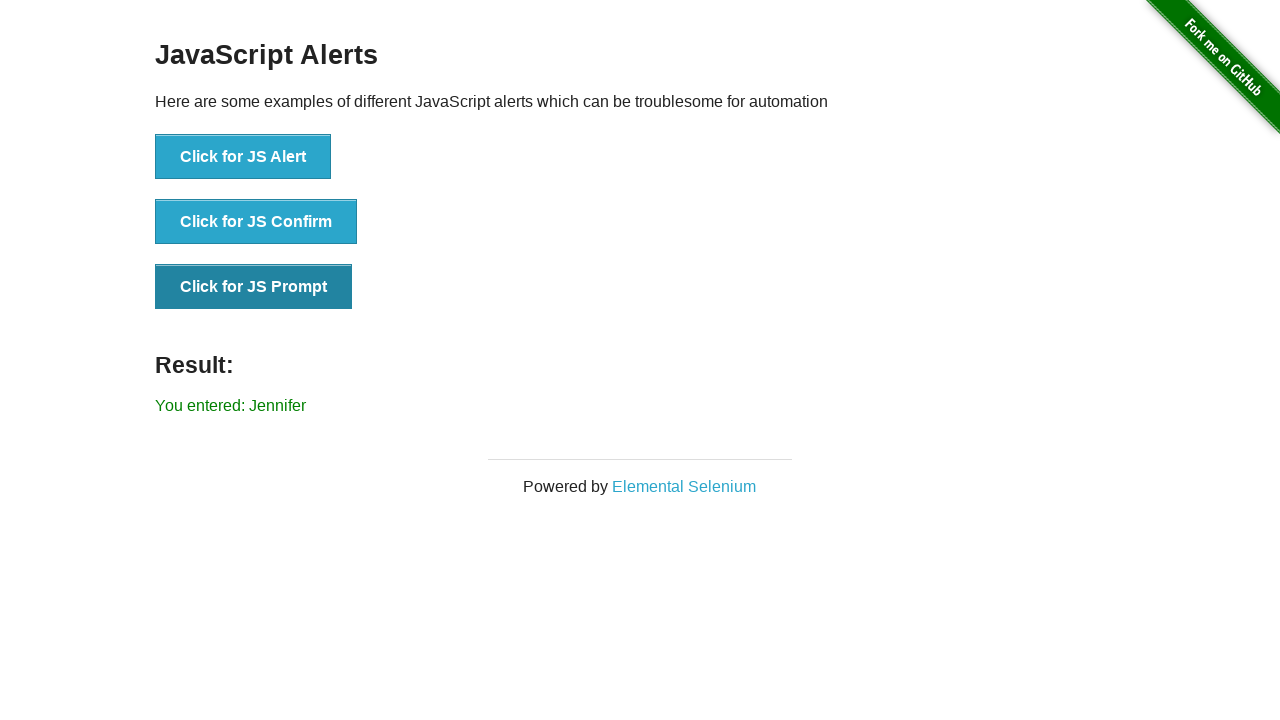

Waited for result message to be displayed
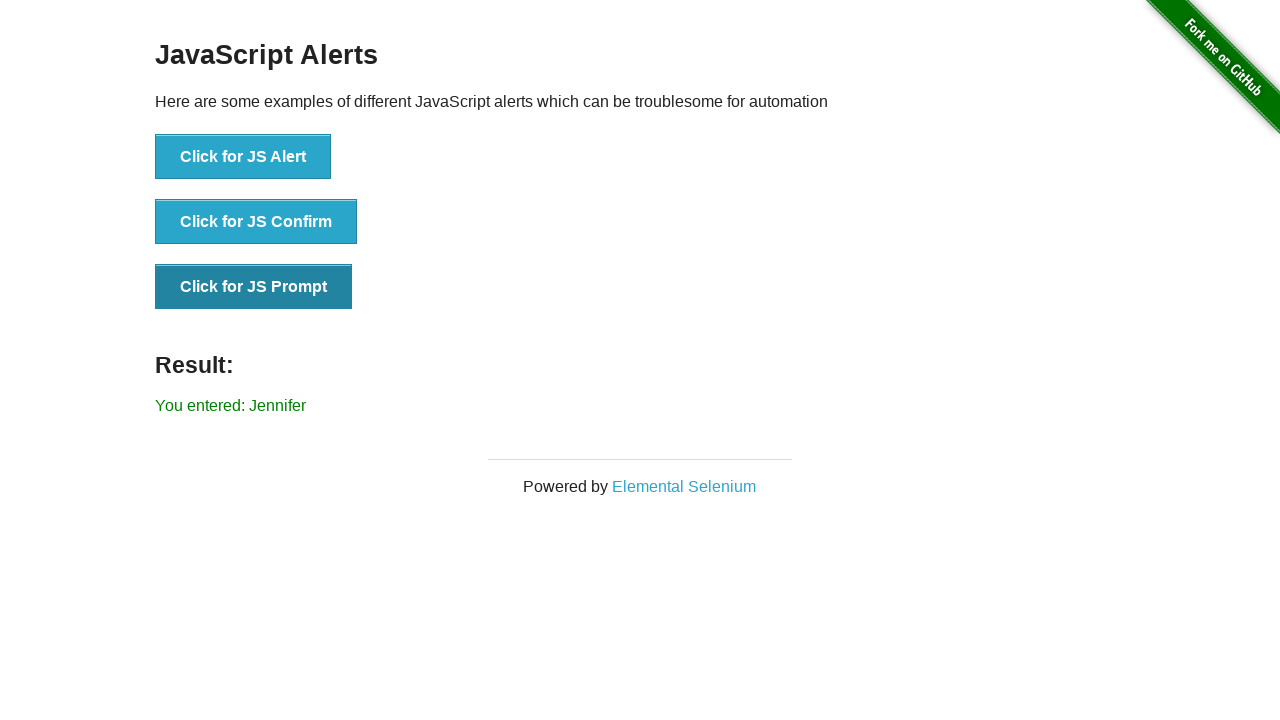

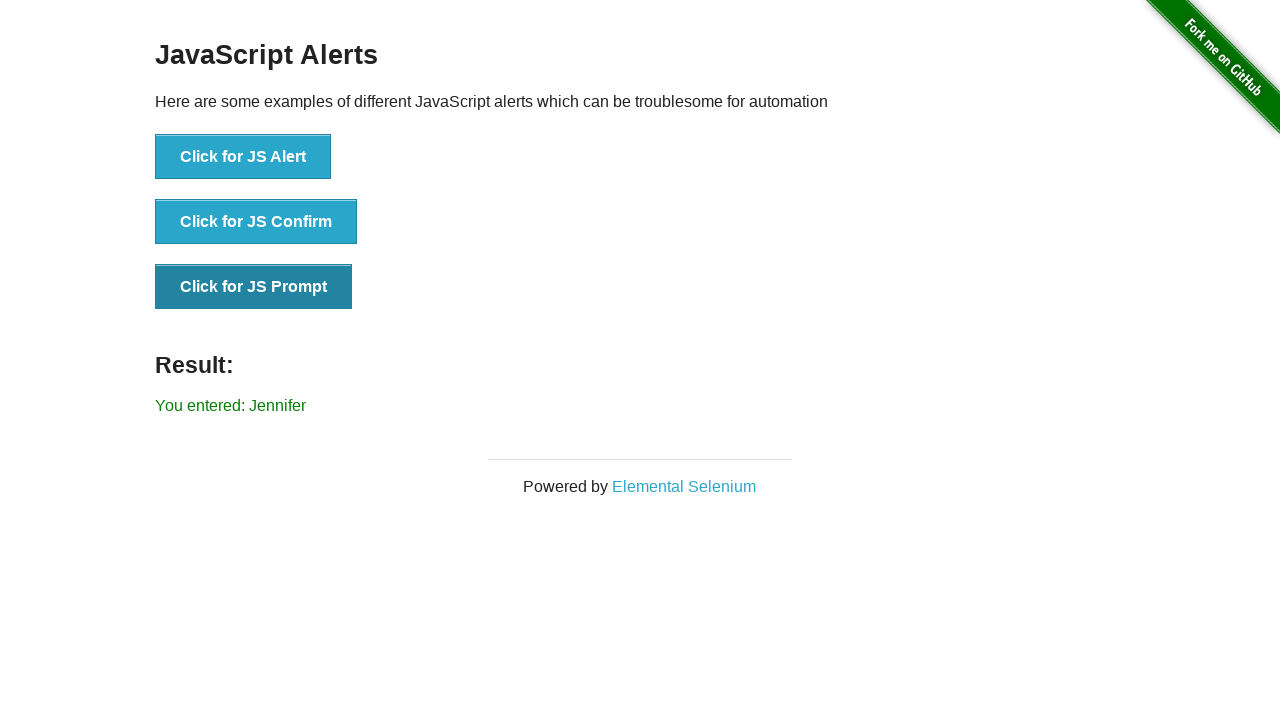